Tests that whitespace is trimmed from edited todo text

Starting URL: https://demo.playwright.dev/todomvc

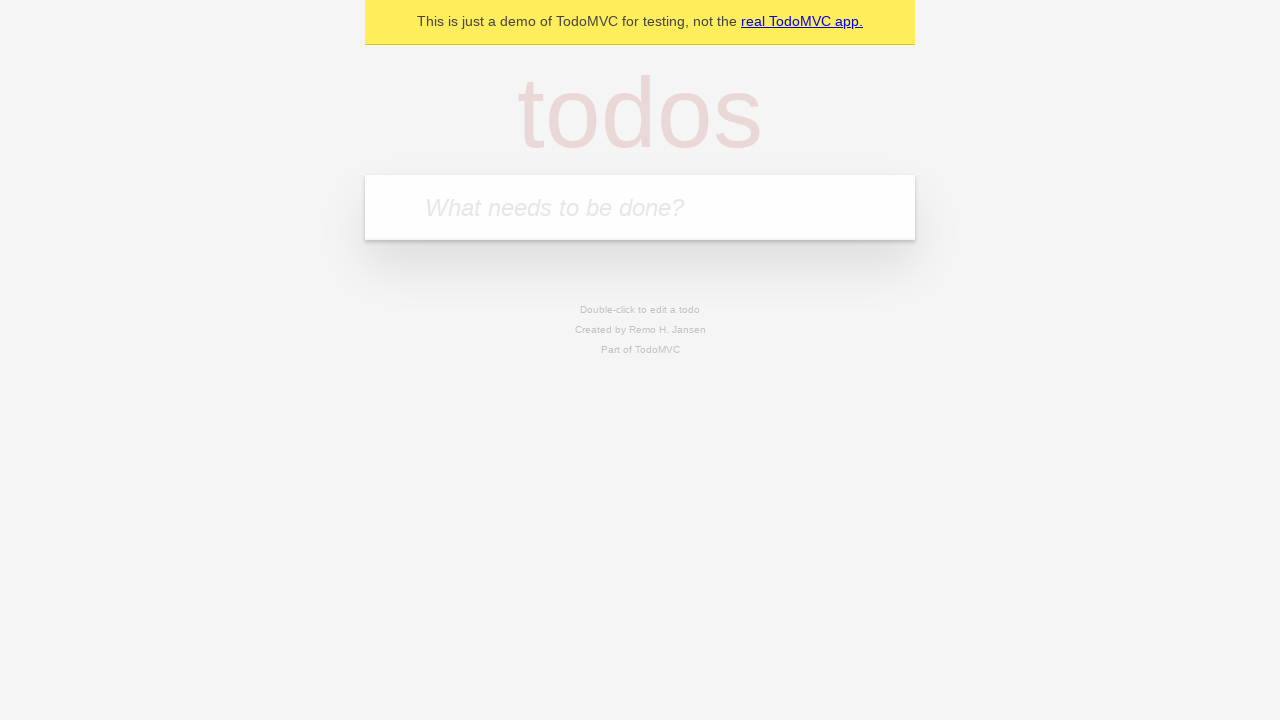

Filled new todo input with 'buy some cheese' on internal:attr=[placeholder="What needs to be done?"i]
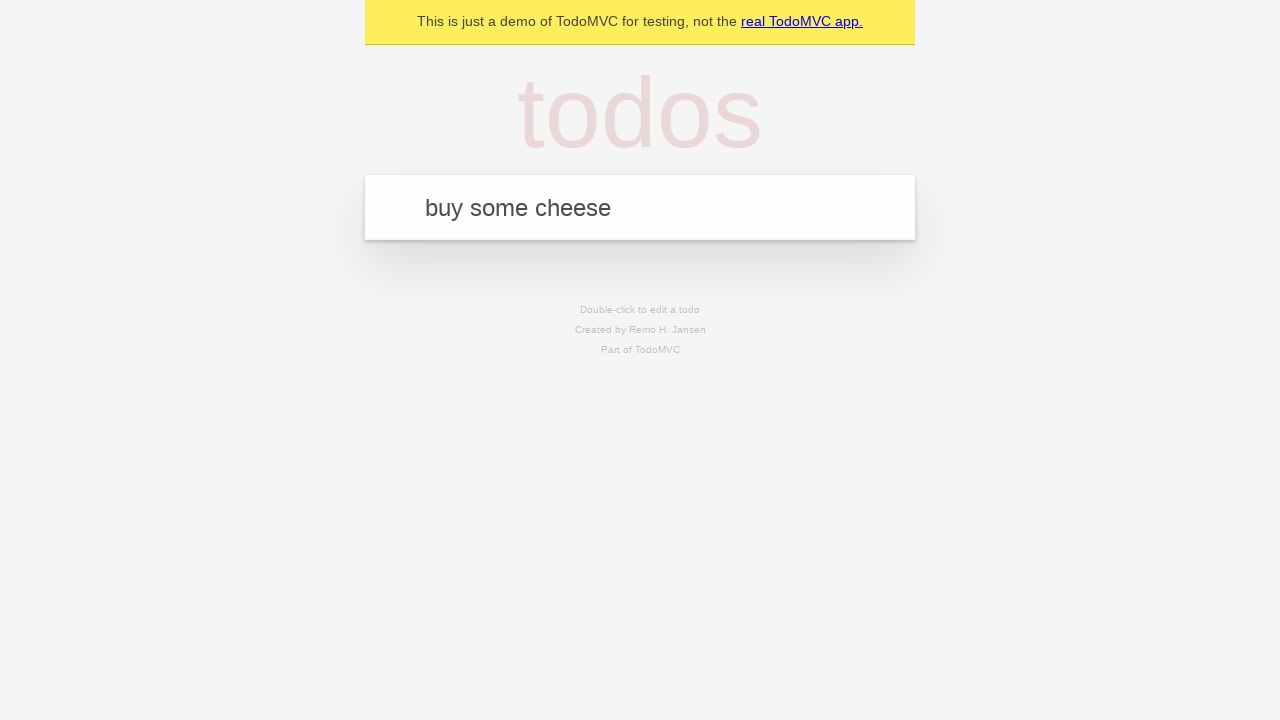

Pressed Enter to create todo 'buy some cheese' on internal:attr=[placeholder="What needs to be done?"i]
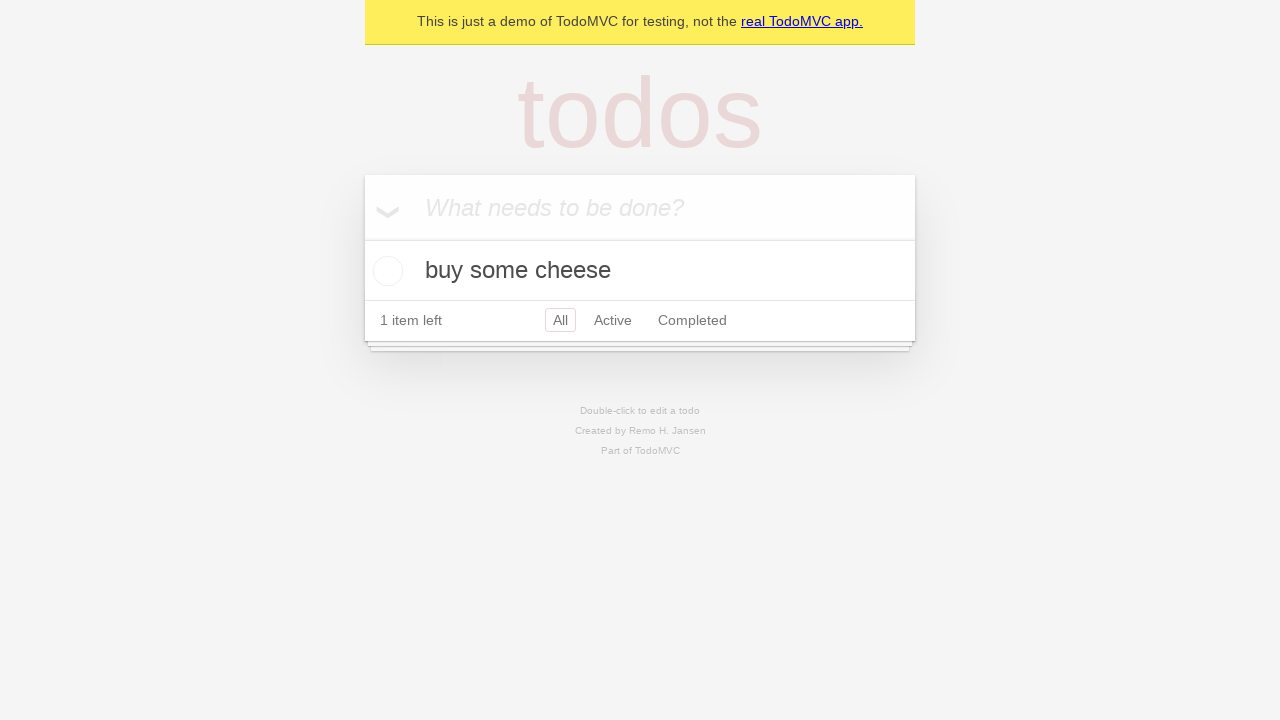

Filled new todo input with 'feed the cat' on internal:attr=[placeholder="What needs to be done?"i]
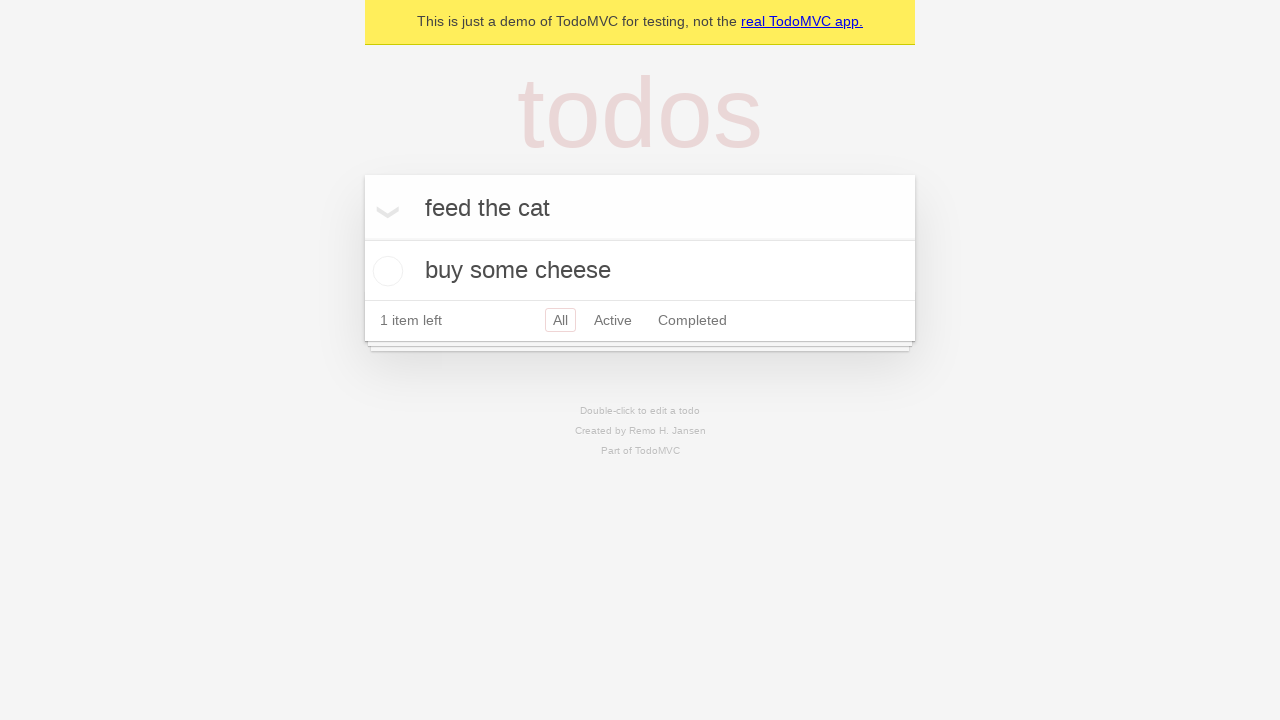

Pressed Enter to create todo 'feed the cat' on internal:attr=[placeholder="What needs to be done?"i]
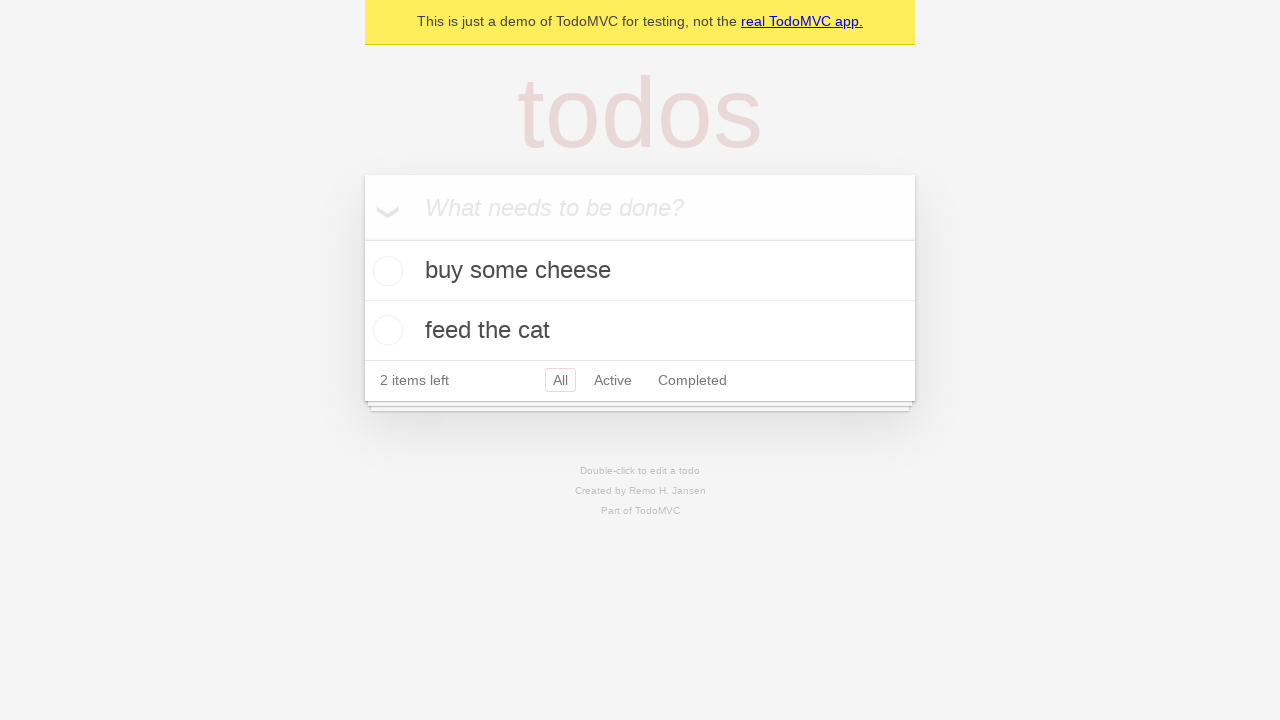

Filled new todo input with 'book a doctors appointment' on internal:attr=[placeholder="What needs to be done?"i]
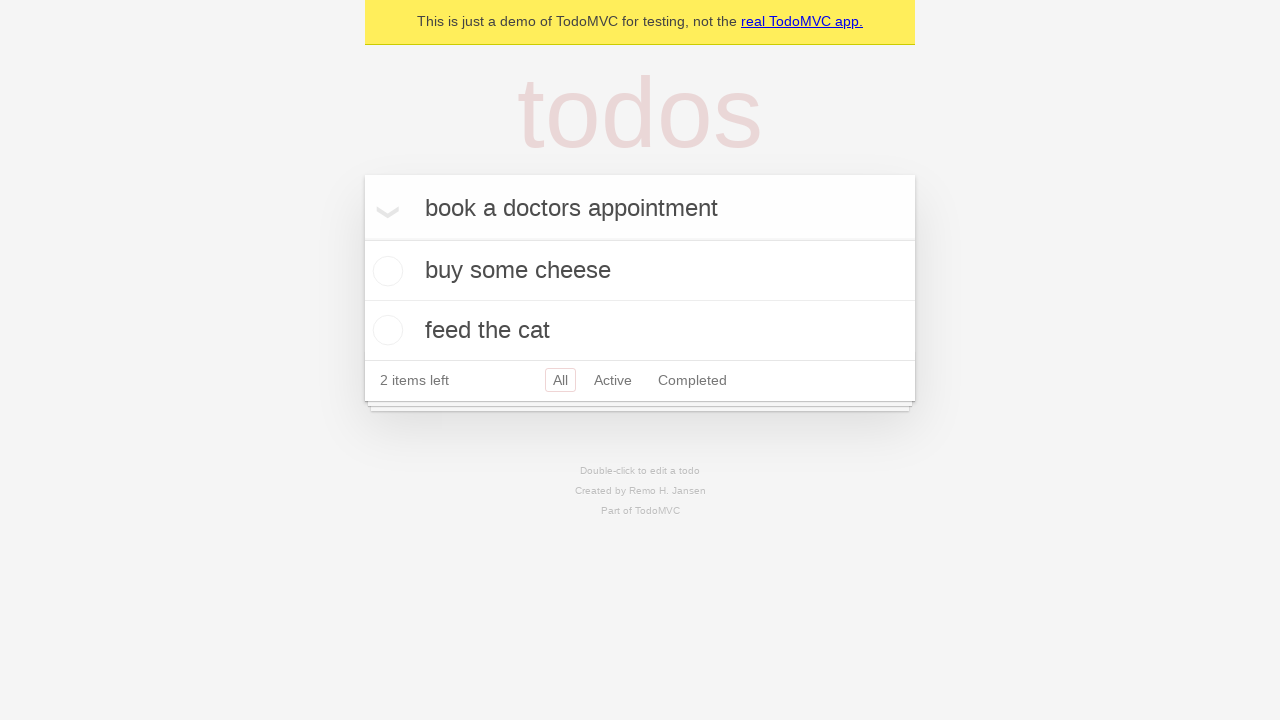

Pressed Enter to create todo 'book a doctors appointment' on internal:attr=[placeholder="What needs to be done?"i]
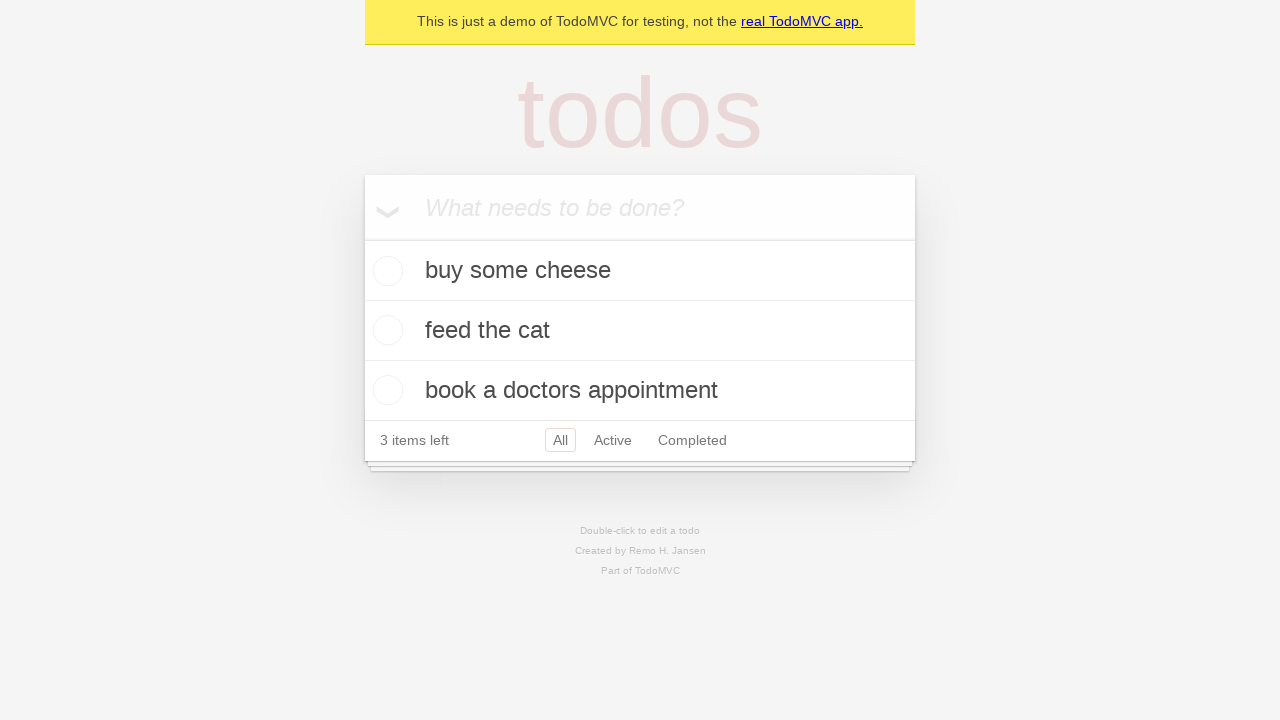

Double-clicked second todo item to enter edit mode at (640, 331) on internal:testid=[data-testid="todo-item"s] >> nth=1
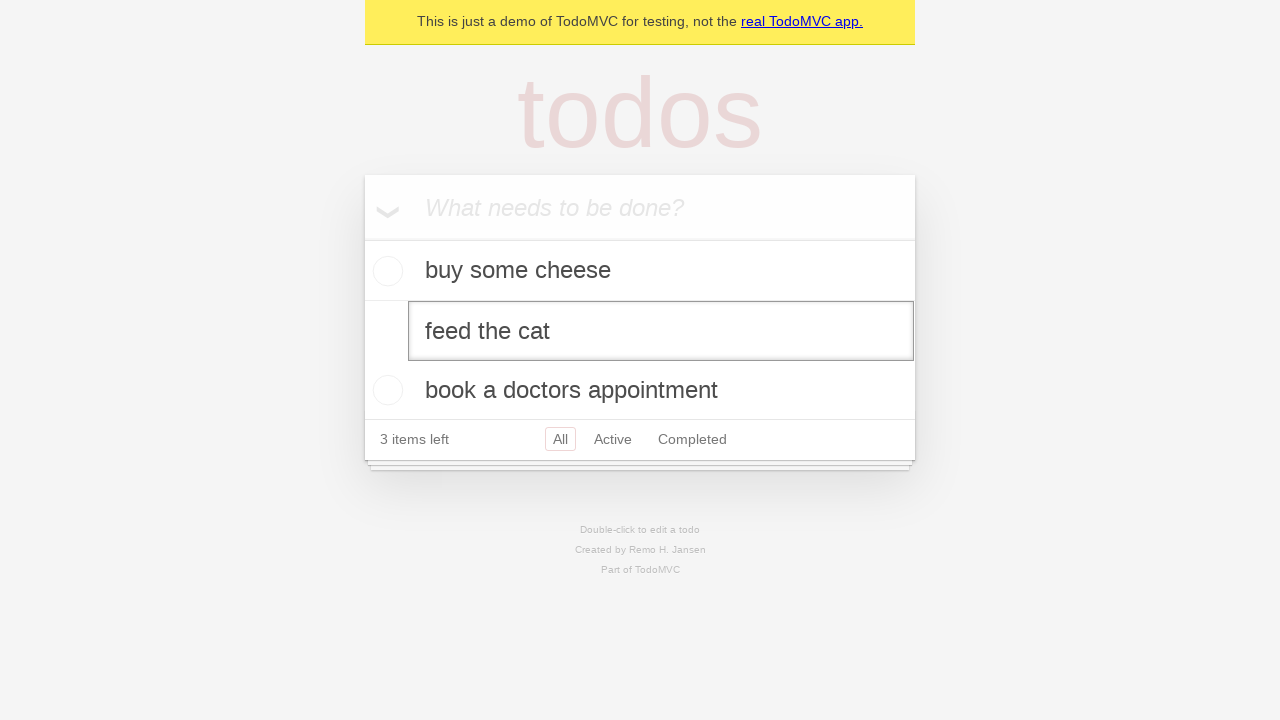

Filled edit textbox with whitespace-padded text '    buy some sausages    ' on internal:testid=[data-testid="todo-item"s] >> nth=1 >> internal:role=textbox[nam
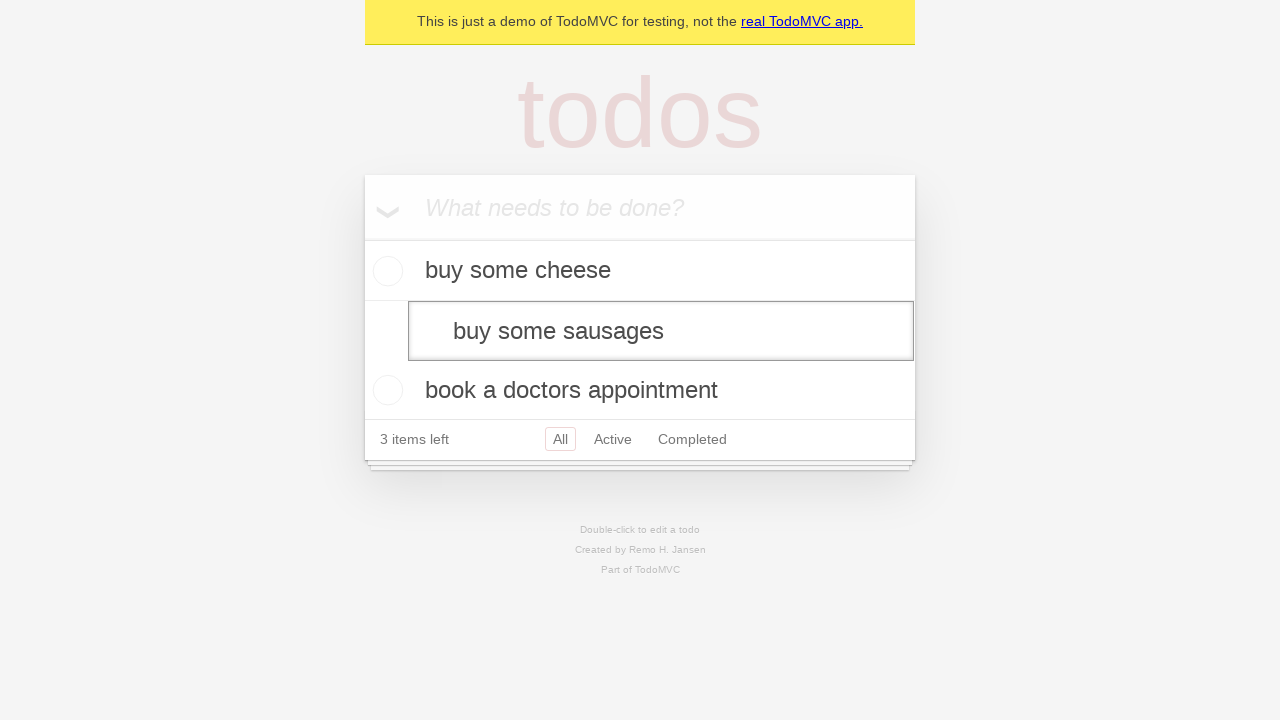

Pressed Enter to confirm edit and verify whitespace trimming on internal:testid=[data-testid="todo-item"s] >> nth=1 >> internal:role=textbox[nam
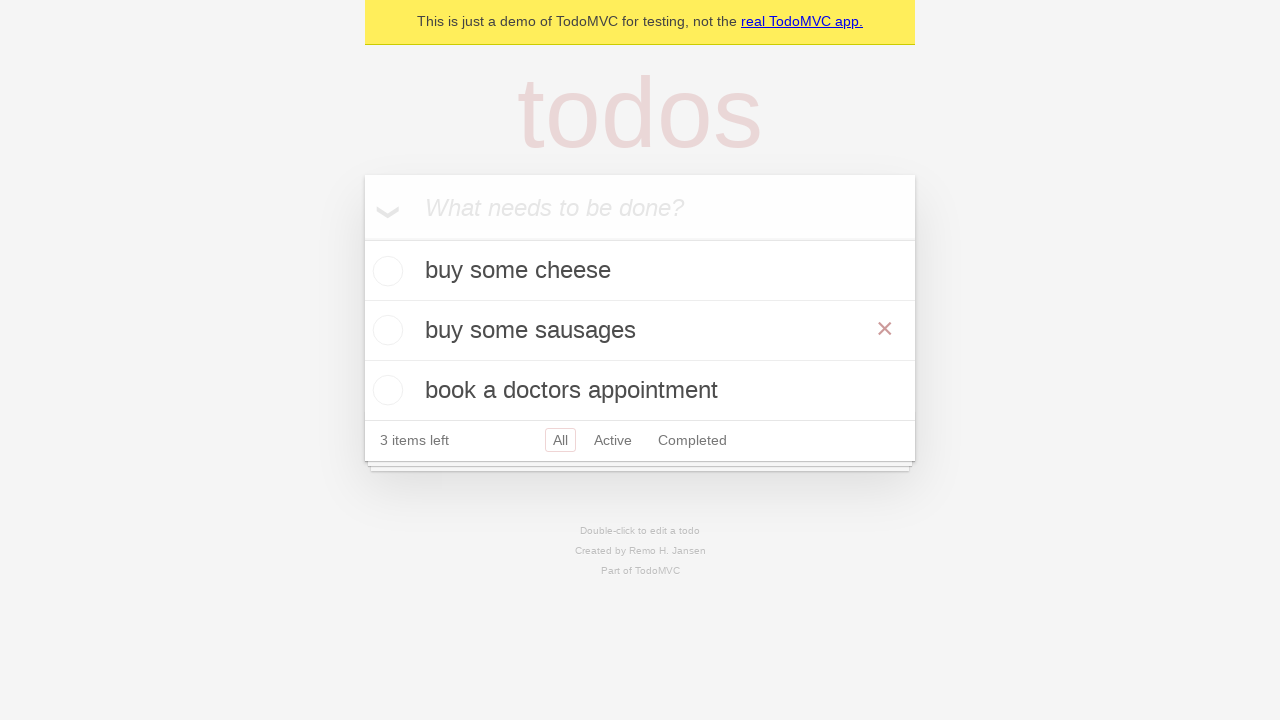

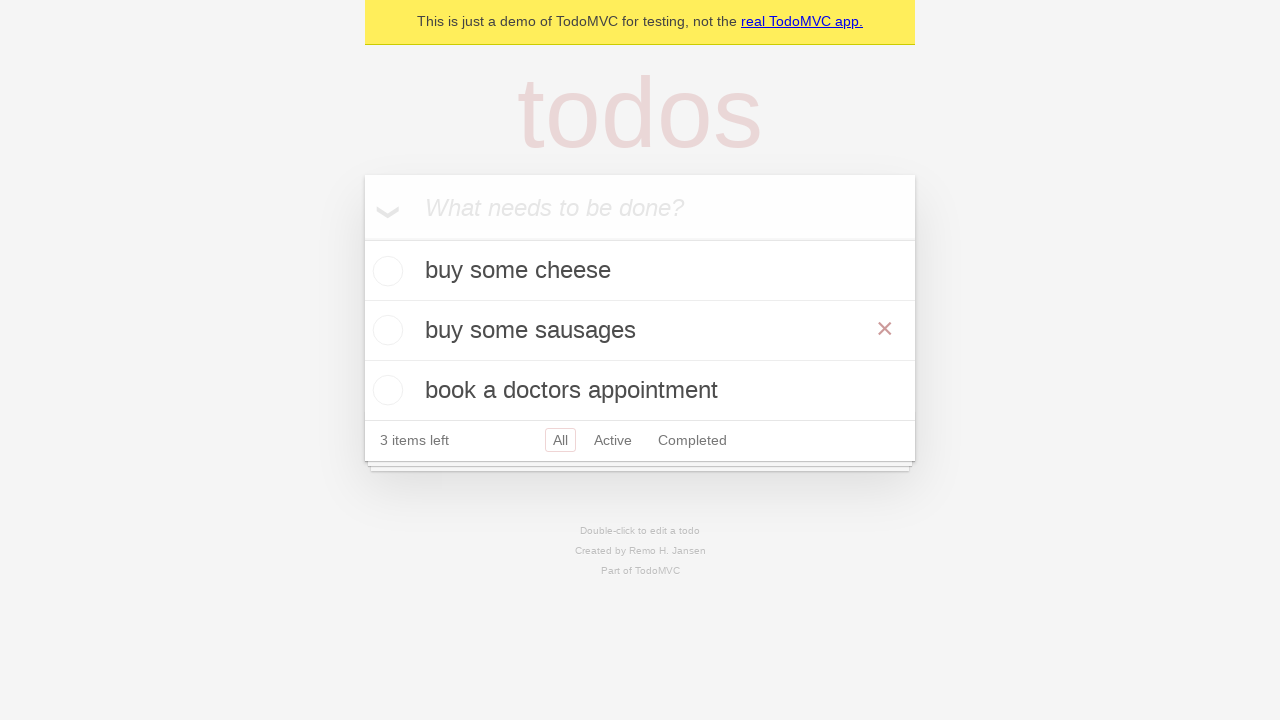